Tests a date range picker by selecting from and to dates using calendar dropdowns and date selections

Starting URL: https://jqueryui.com/datepicker/#date-range

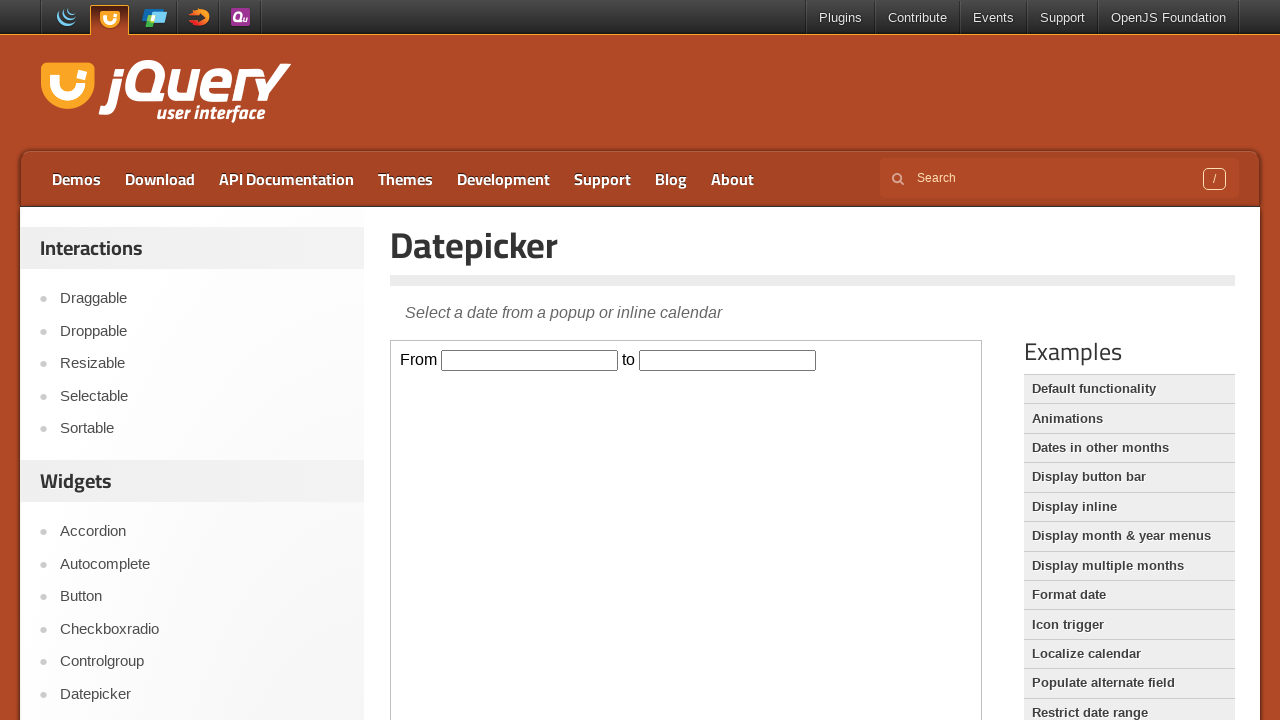

Located the datepicker demo iframe
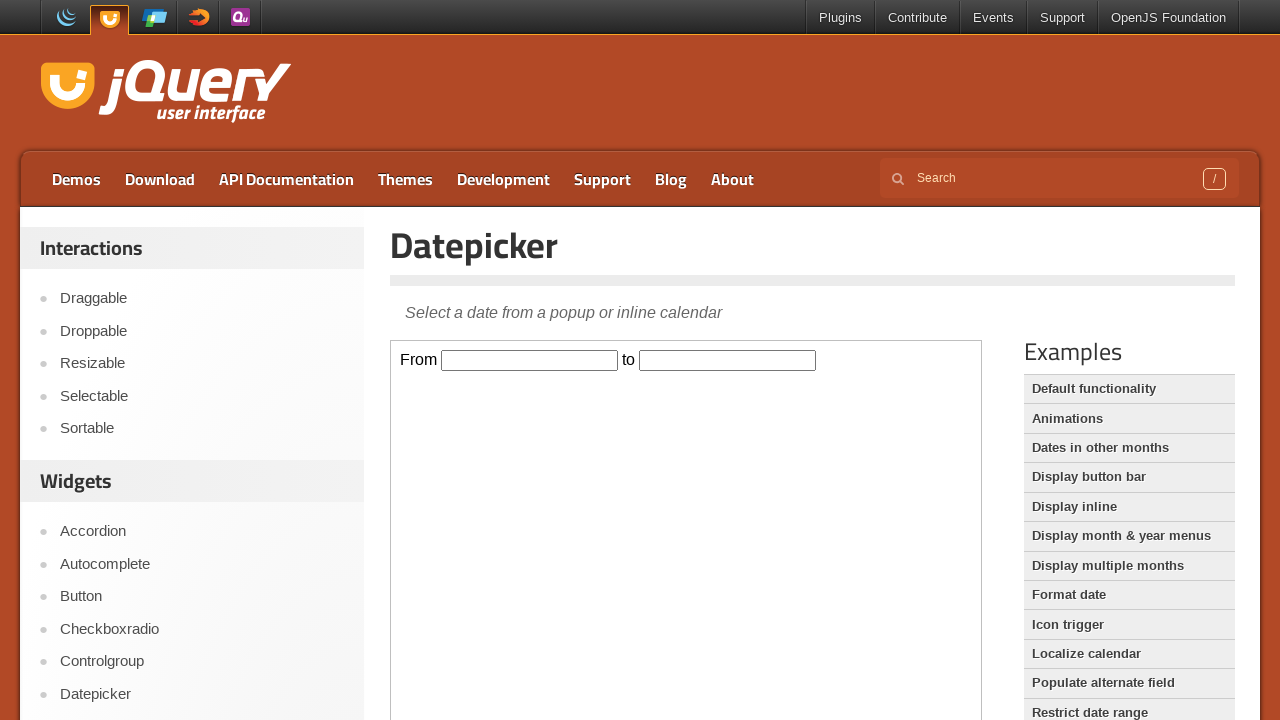

Clicked on the 'from' date input to open the calendar at (530, 360) on .demo-frame >> internal:control=enter-frame >> input[name='from']
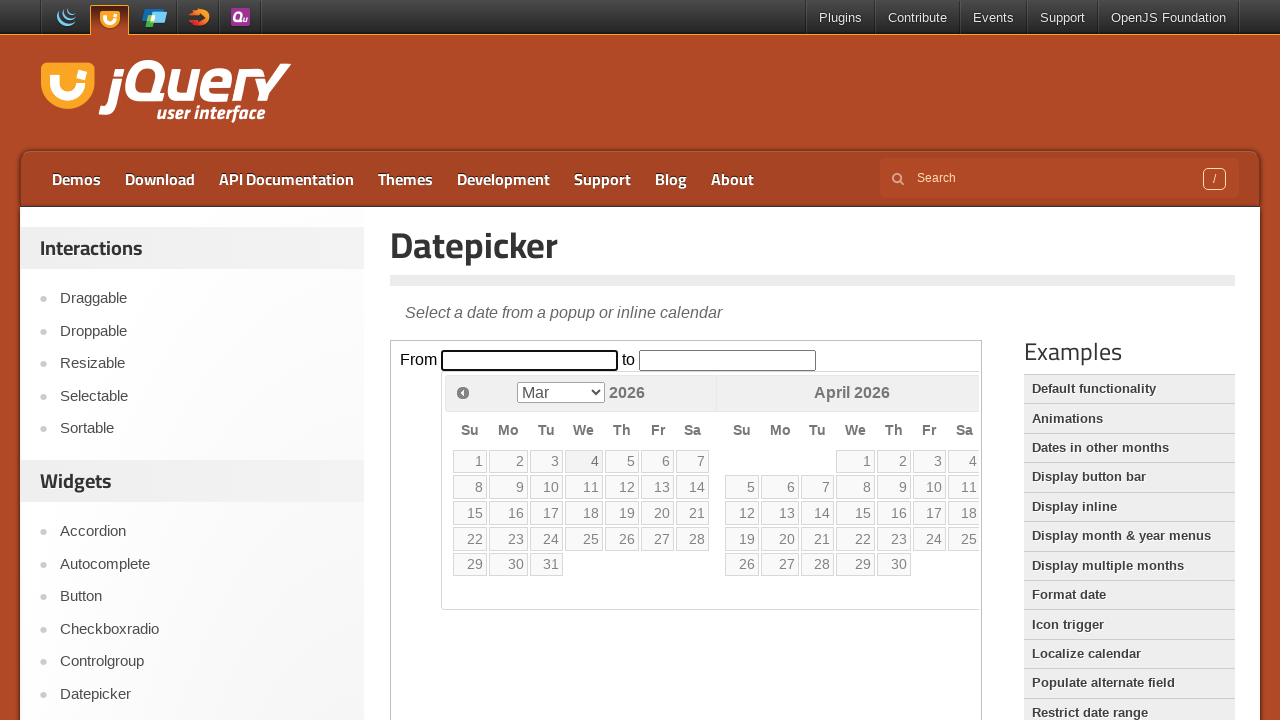

Selected June from the 'from' calendar month dropdown on .demo-frame >> internal:control=enter-frame >> xpath=//div[contains(@class,'grou
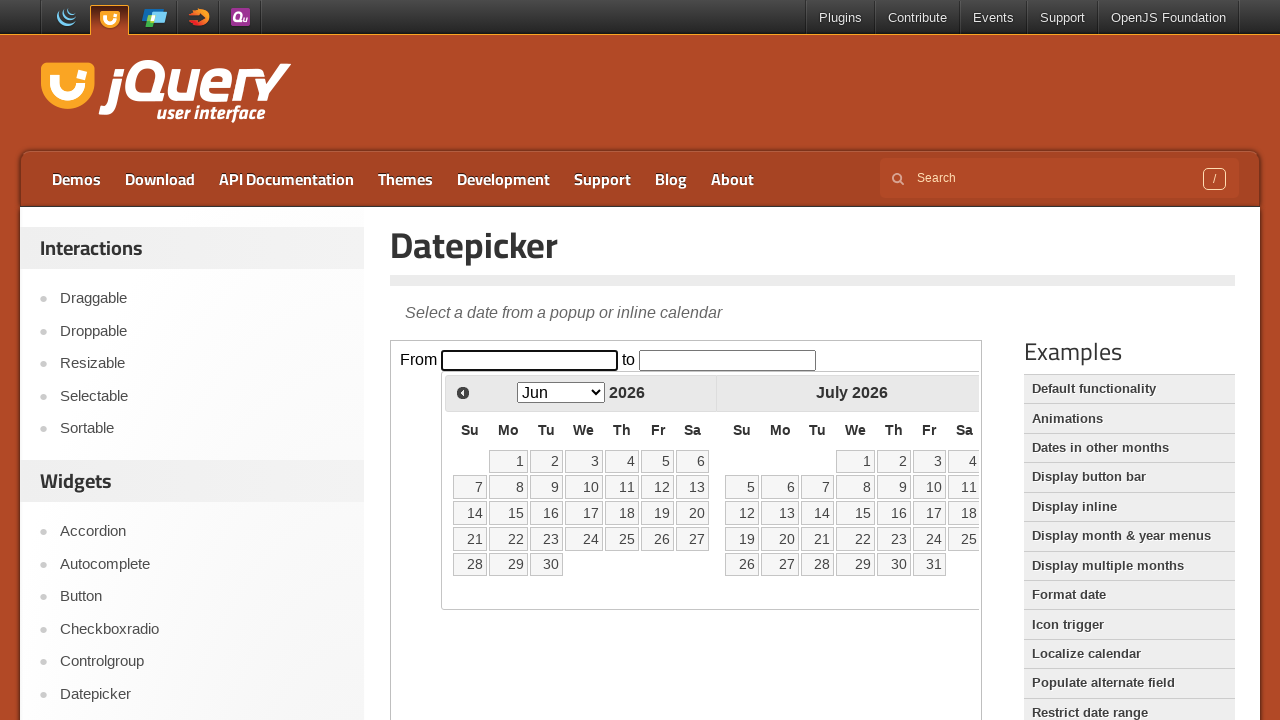

Clicked on date 24 in the 'from' calendar at (584, 539) on .demo-frame >> internal:control=enter-frame >> xpath=//div[contains(@class,'grou
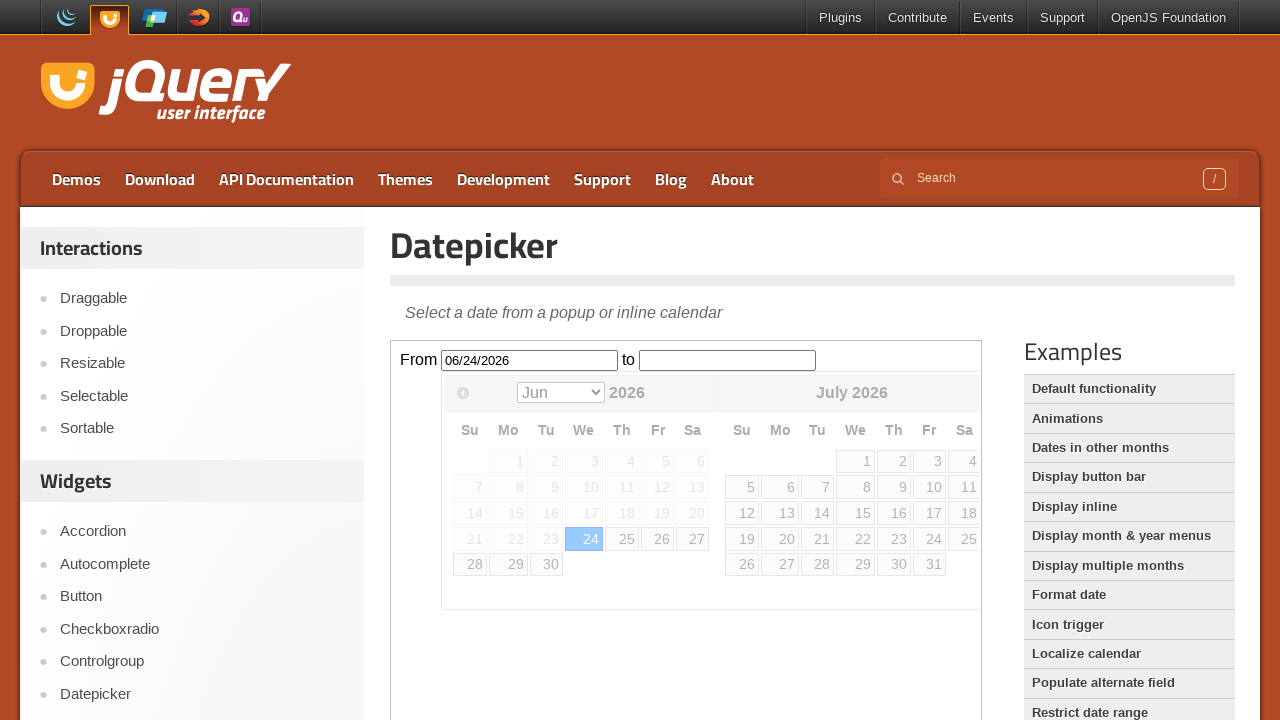

Clicked on the 'to' date input to open the calendar at (728, 360) on .demo-frame >> internal:control=enter-frame >> #to
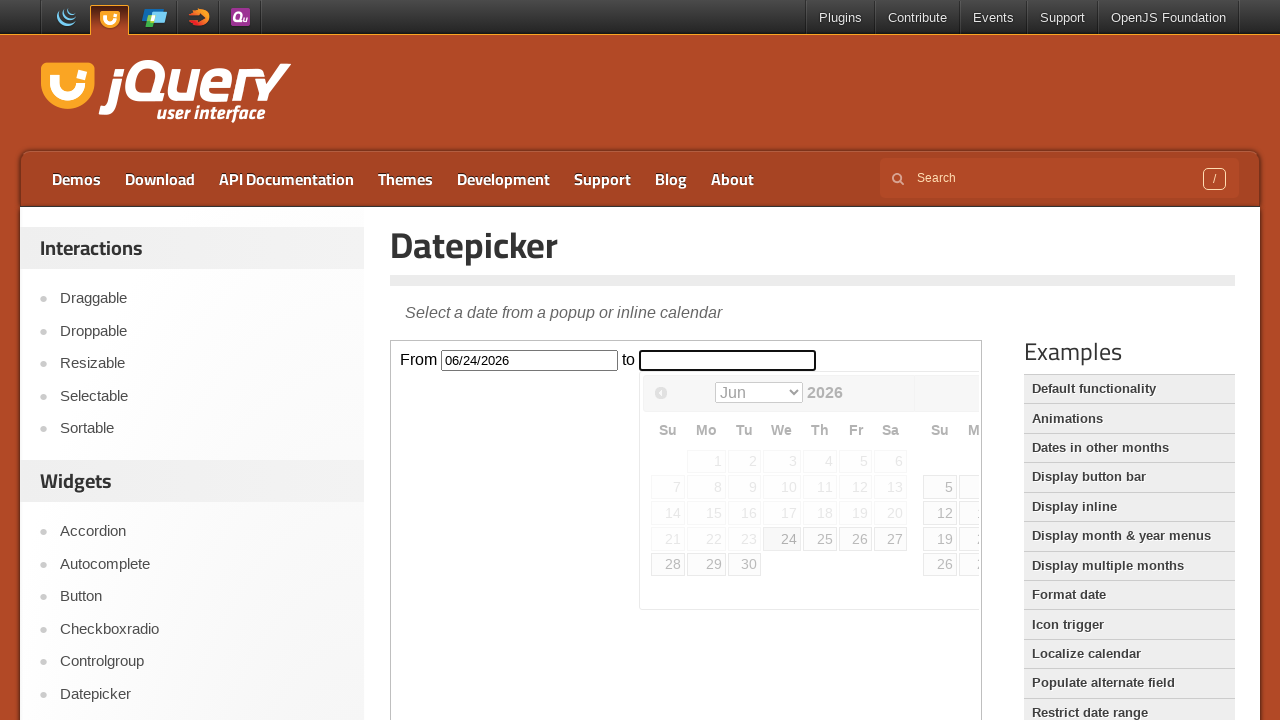

Selected December from the 'to' calendar month dropdown on .demo-frame >> internal:control=enter-frame >> xpath=//div[contains(@class,'grou
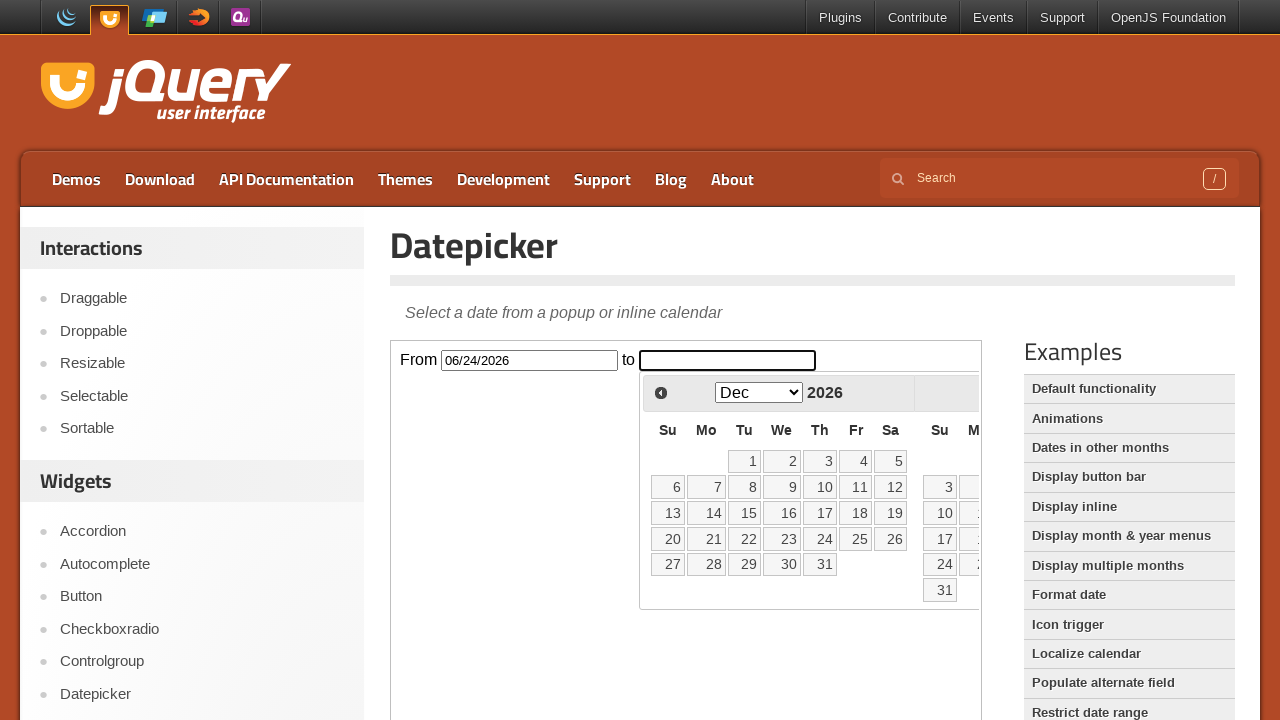

Clicked on date 31 in the 'to' calendar at (820, 564) on .demo-frame >> internal:control=enter-frame >> xpath=//div[contains(@class,'grou
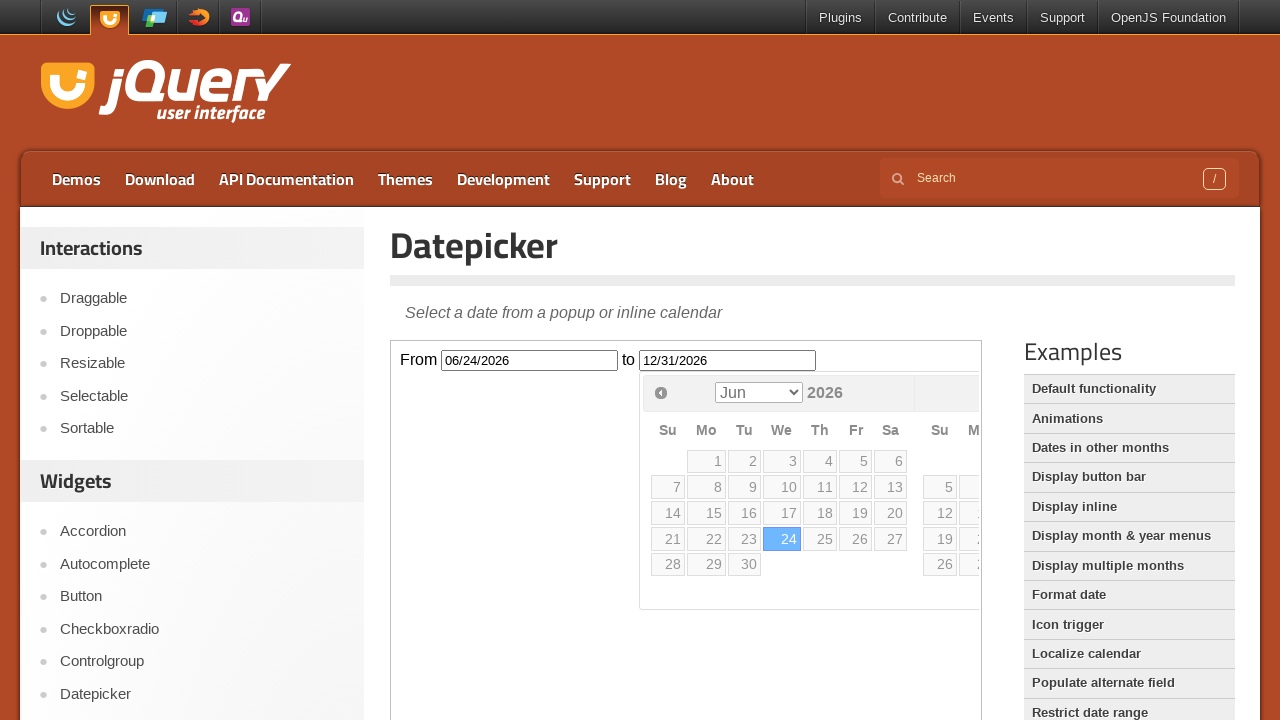

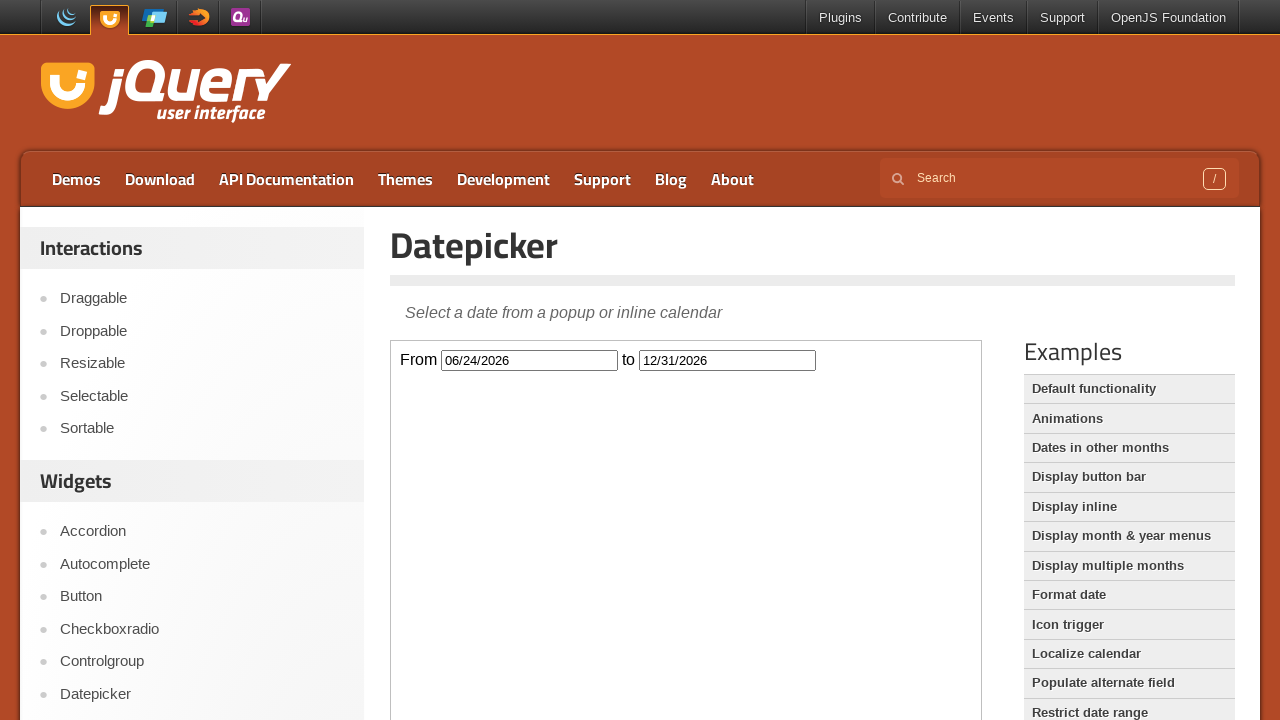